Tests search functionality on a demo web shop by entering a search term and verifying the search results contain expected books

Starting URL: https://danube-web.shop/

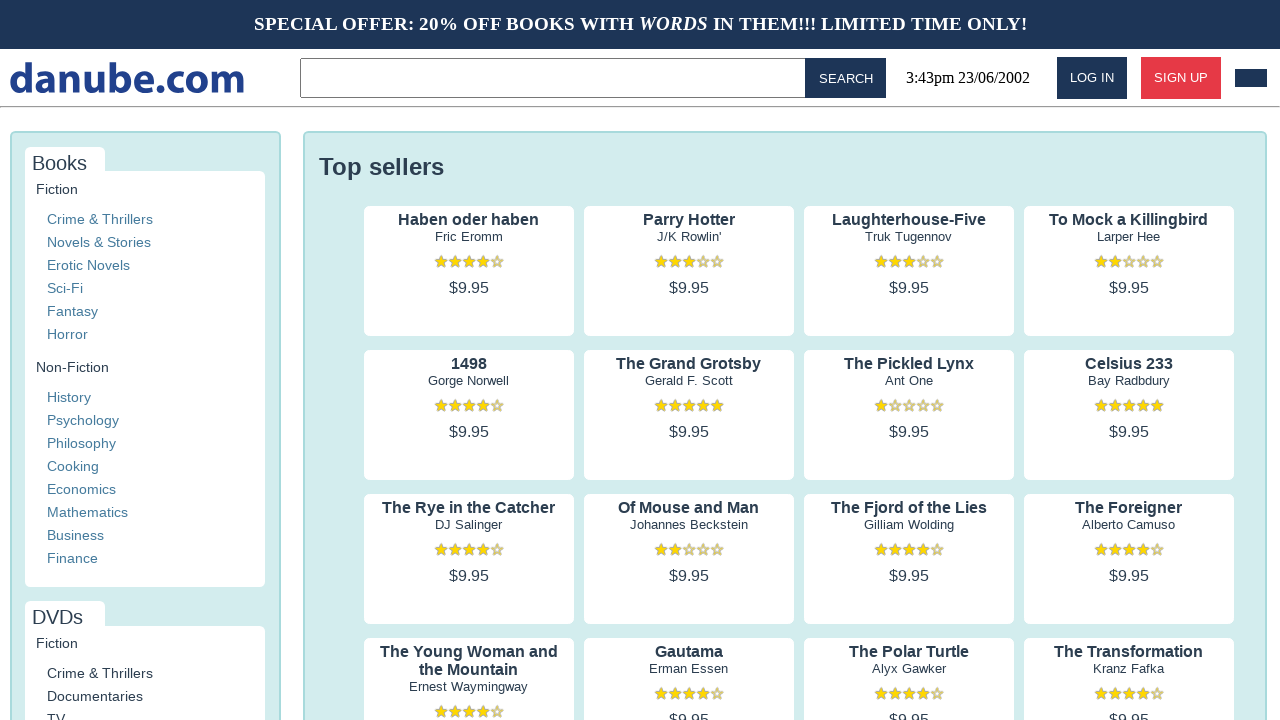

Clicked on the search input field at (556, 78) on .topbar > input
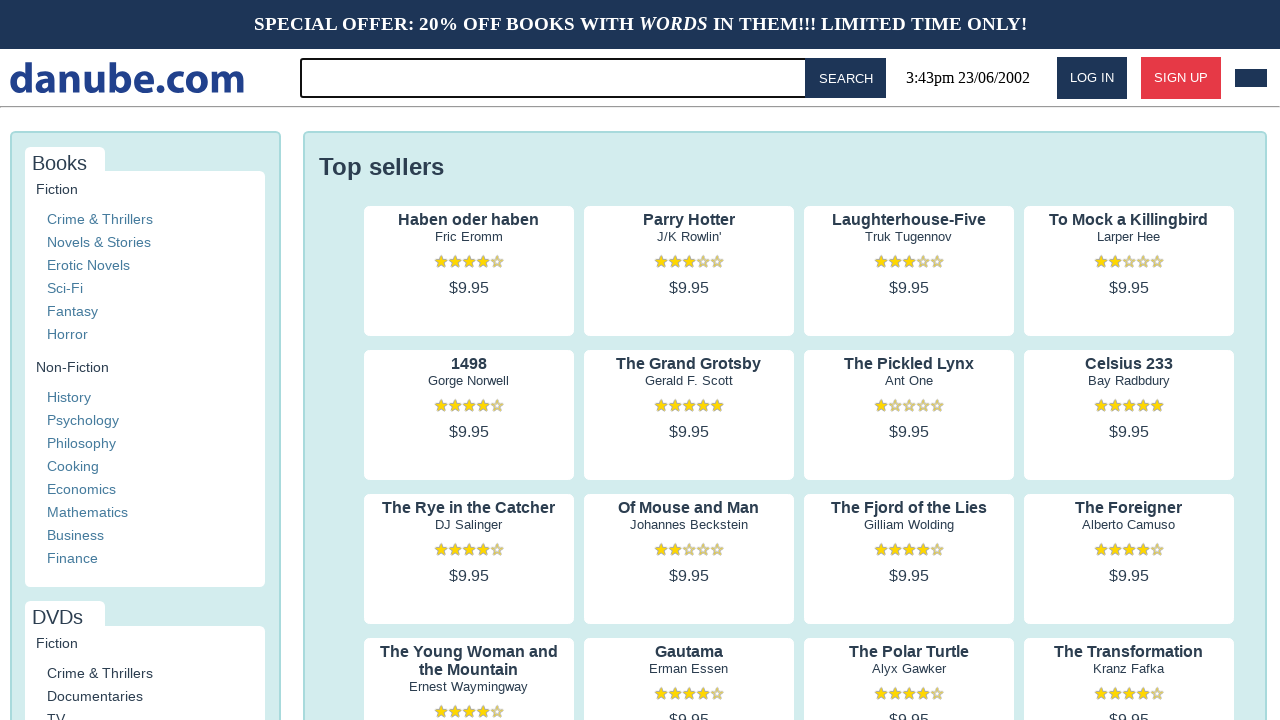

Filled search field with query 'for' on .topbar > input
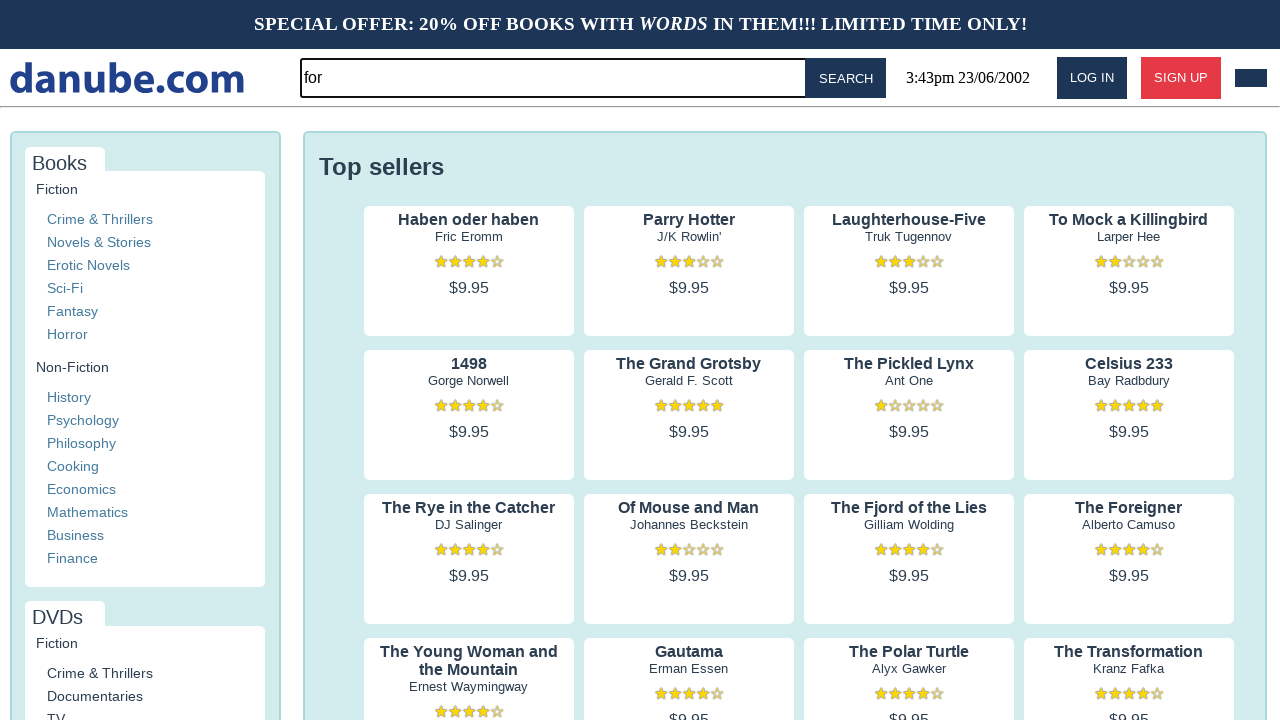

Clicked the search button to submit query at (846, 78) on #button-search
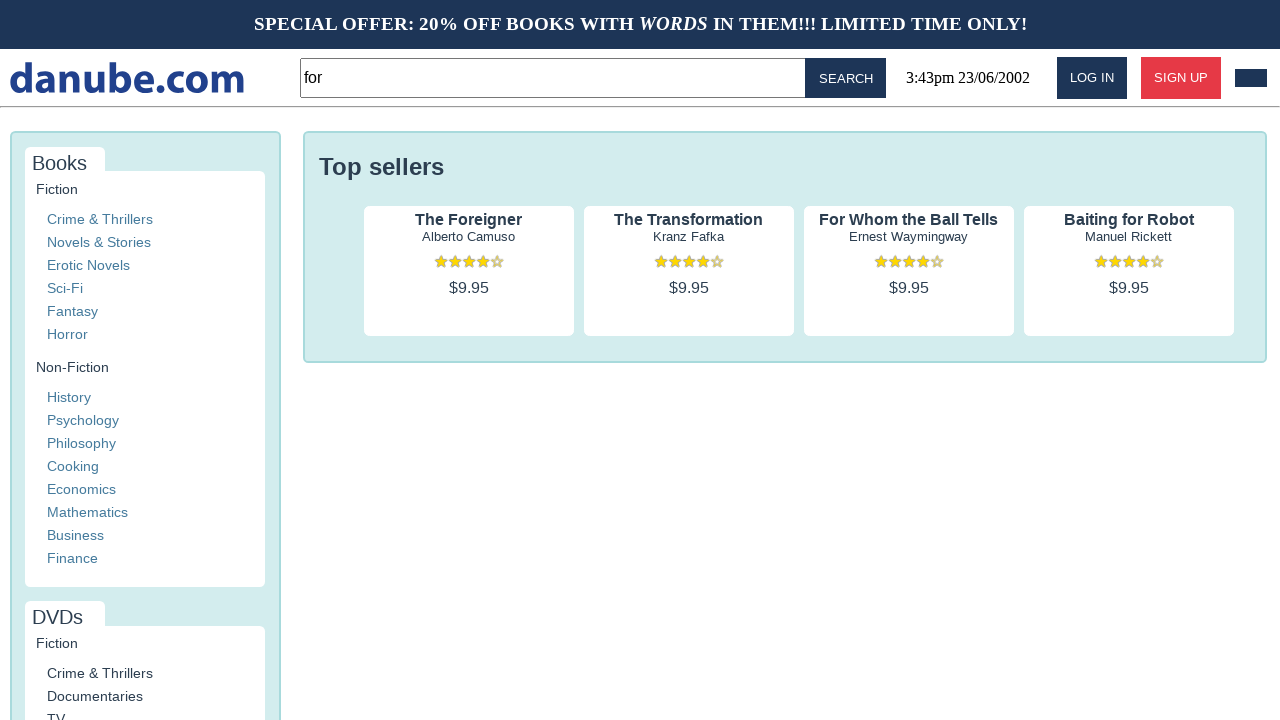

Search results loaded - first result title is visible
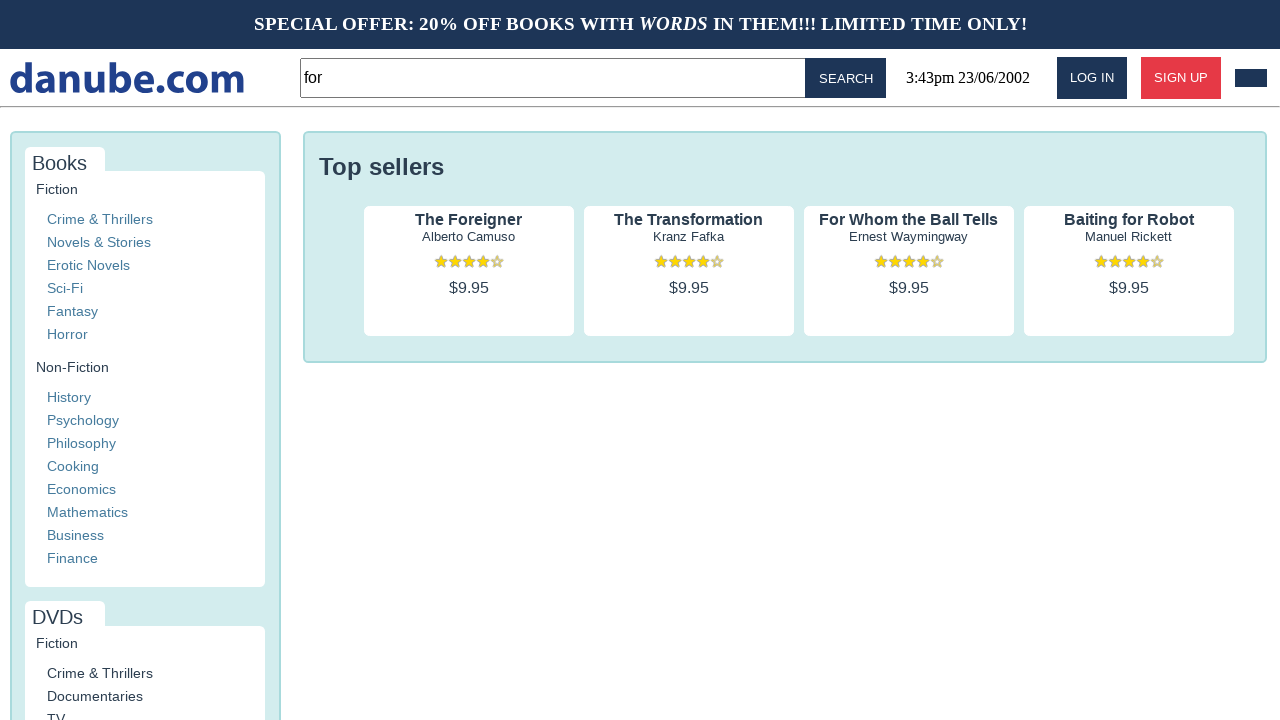

Verified that preview titles are displayed in search results
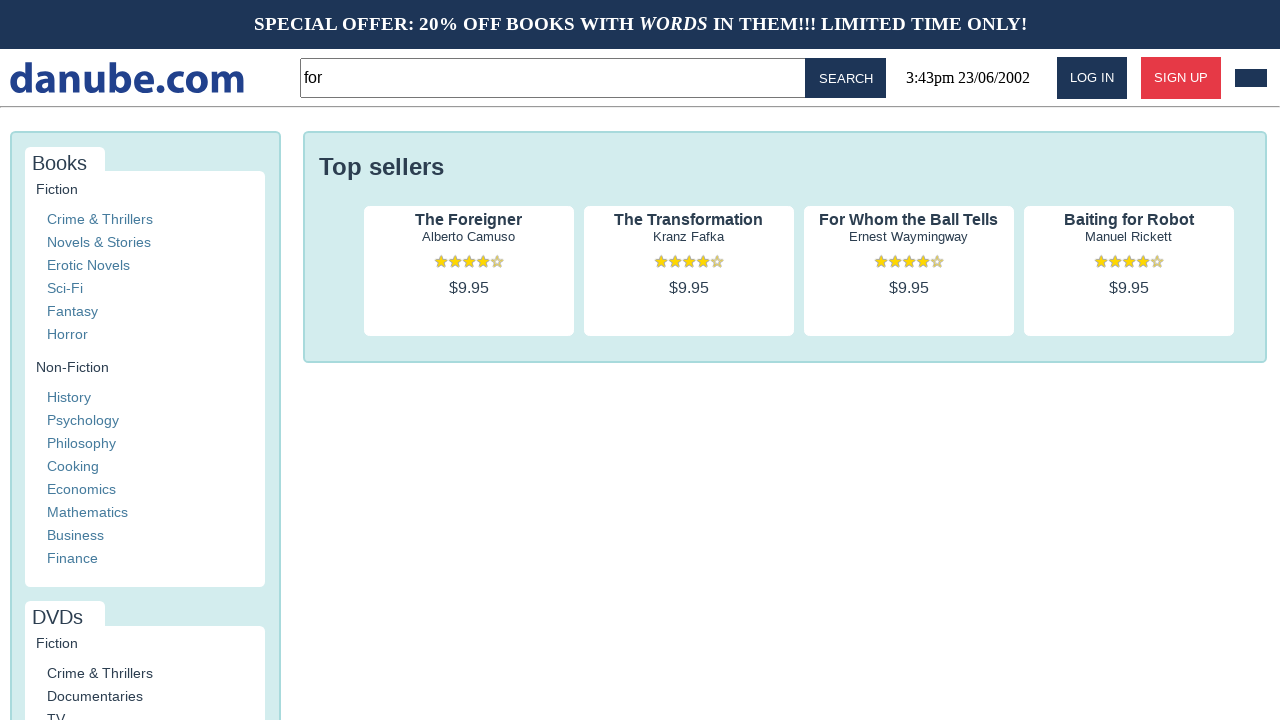

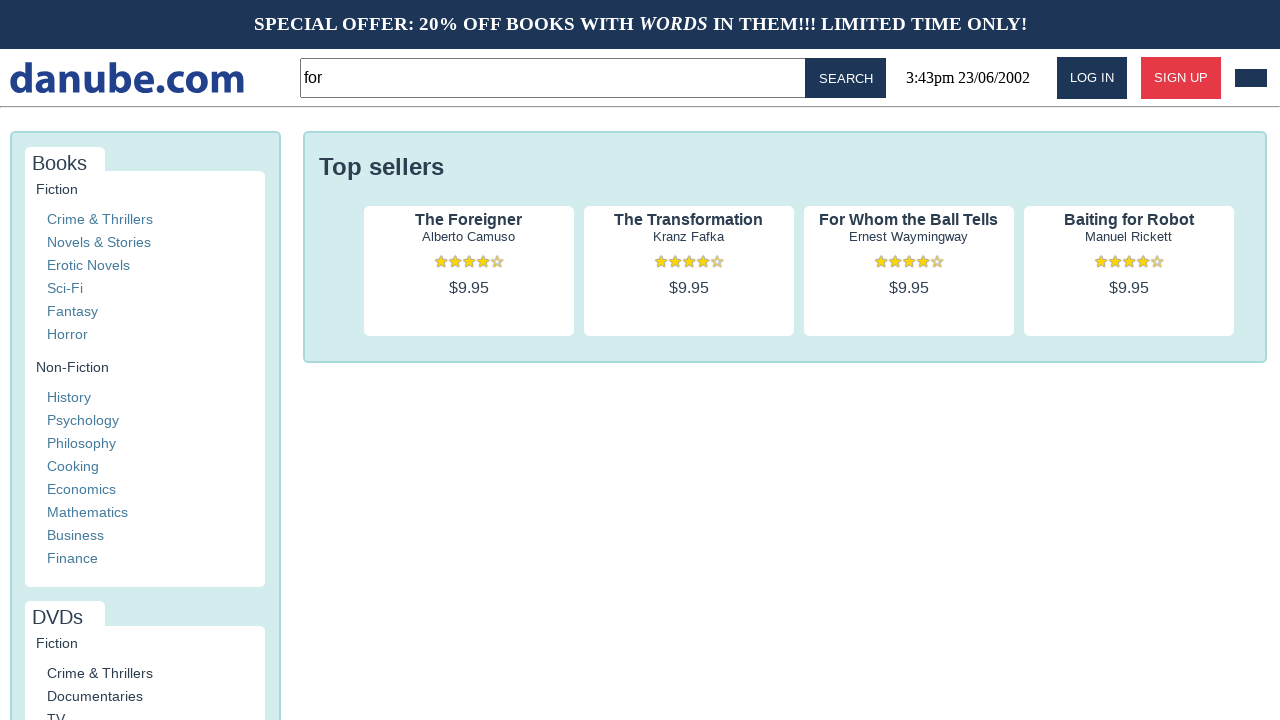